Verifies that the Libri.hu homepage loads correctly by checking the title

Starting URL: https://www.libri.hu

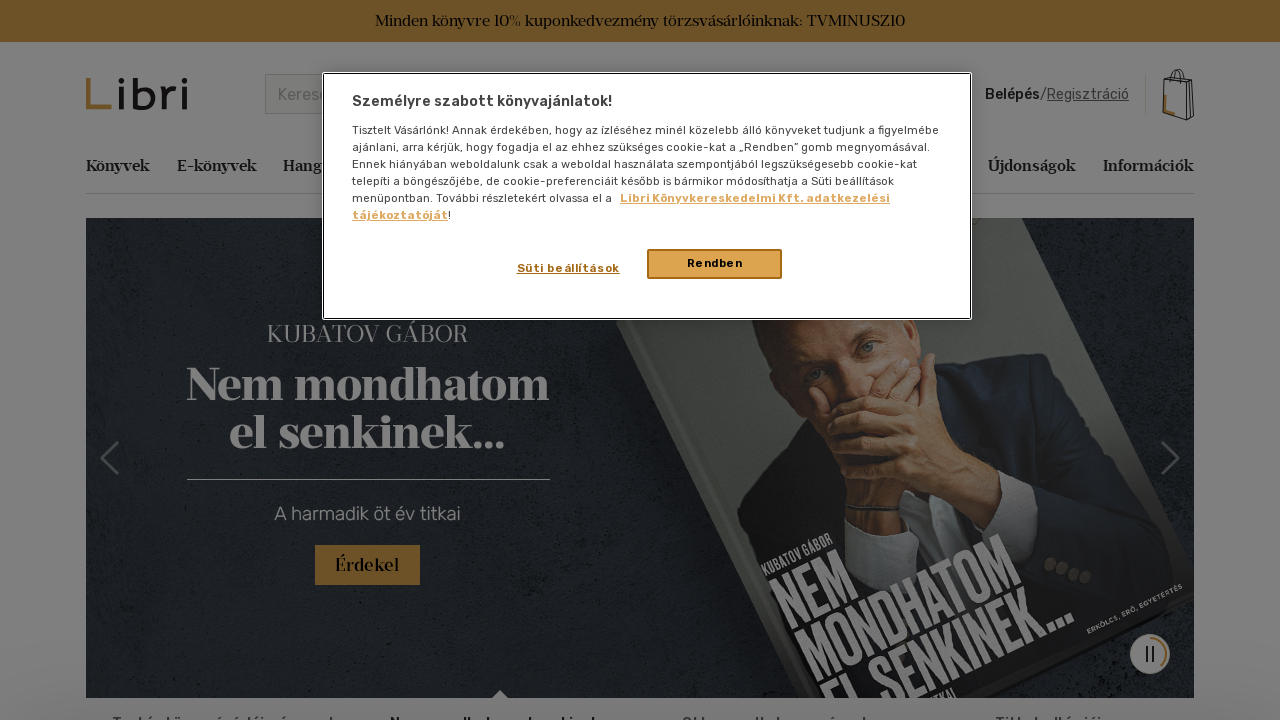

Waited for page DOM content to load
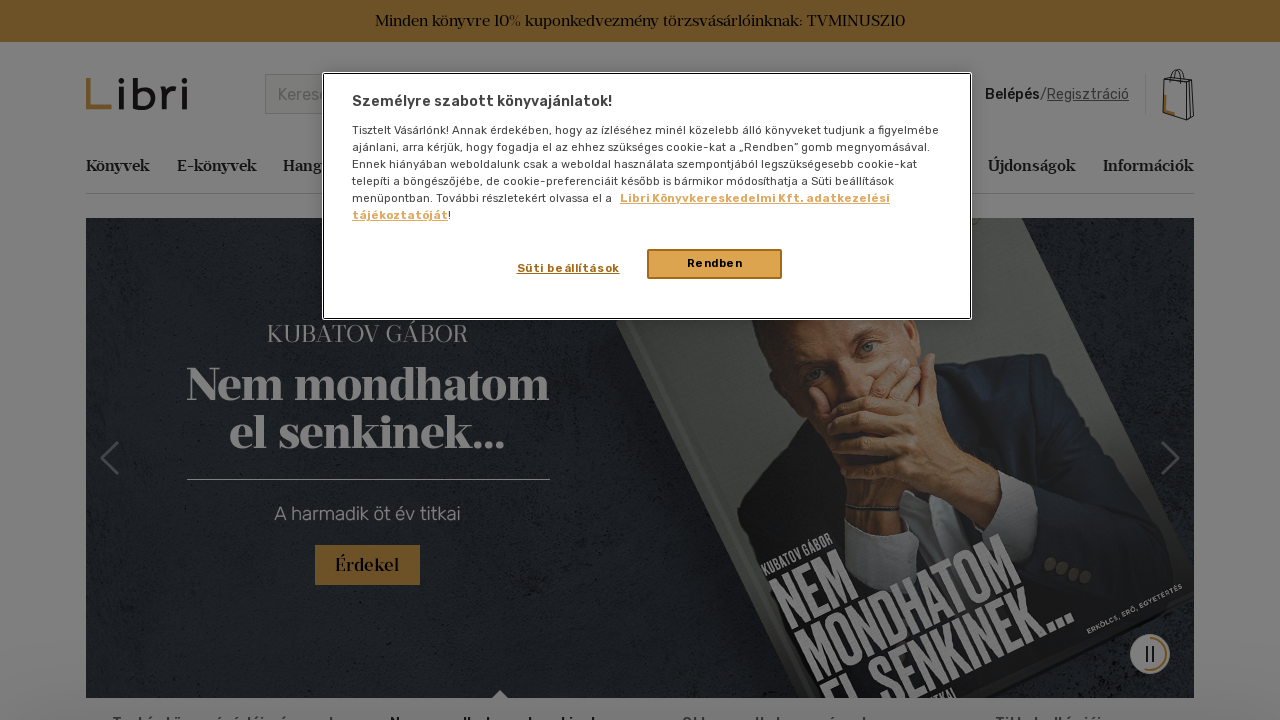

Retrieved page title: 'Libri.hu - Online könyváruház'
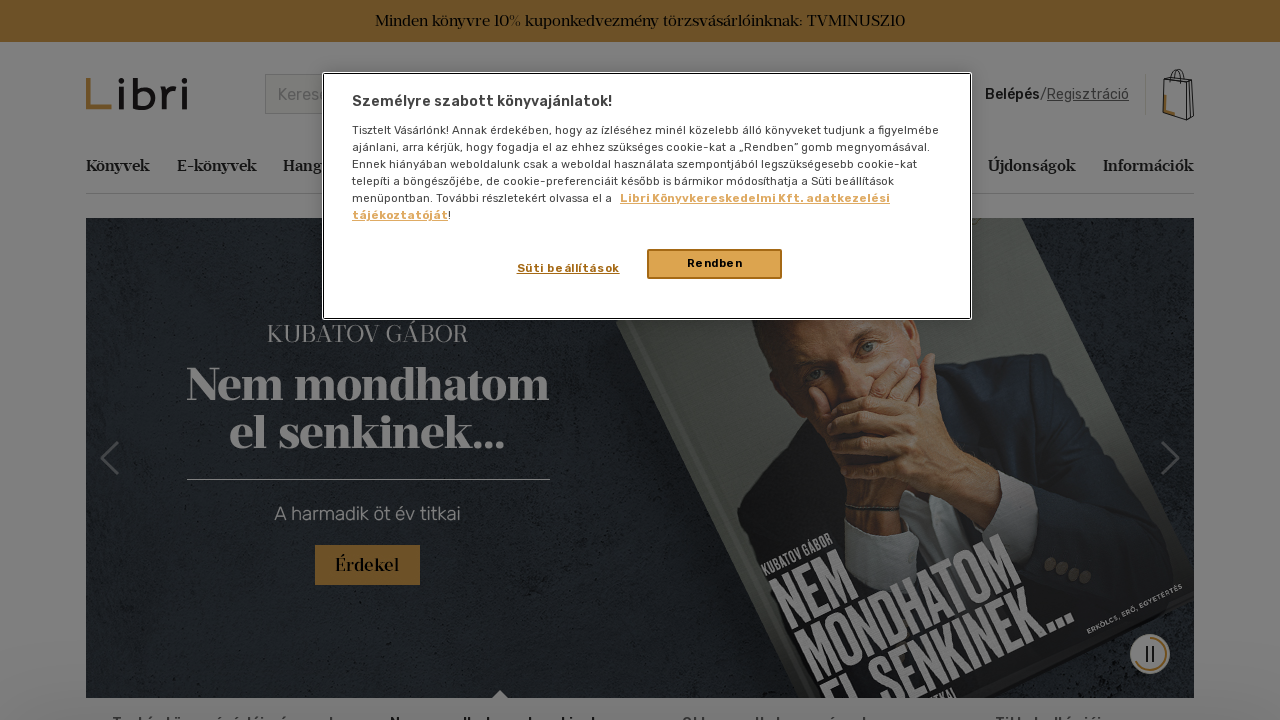

Verified that page title contains 'libri.hu'
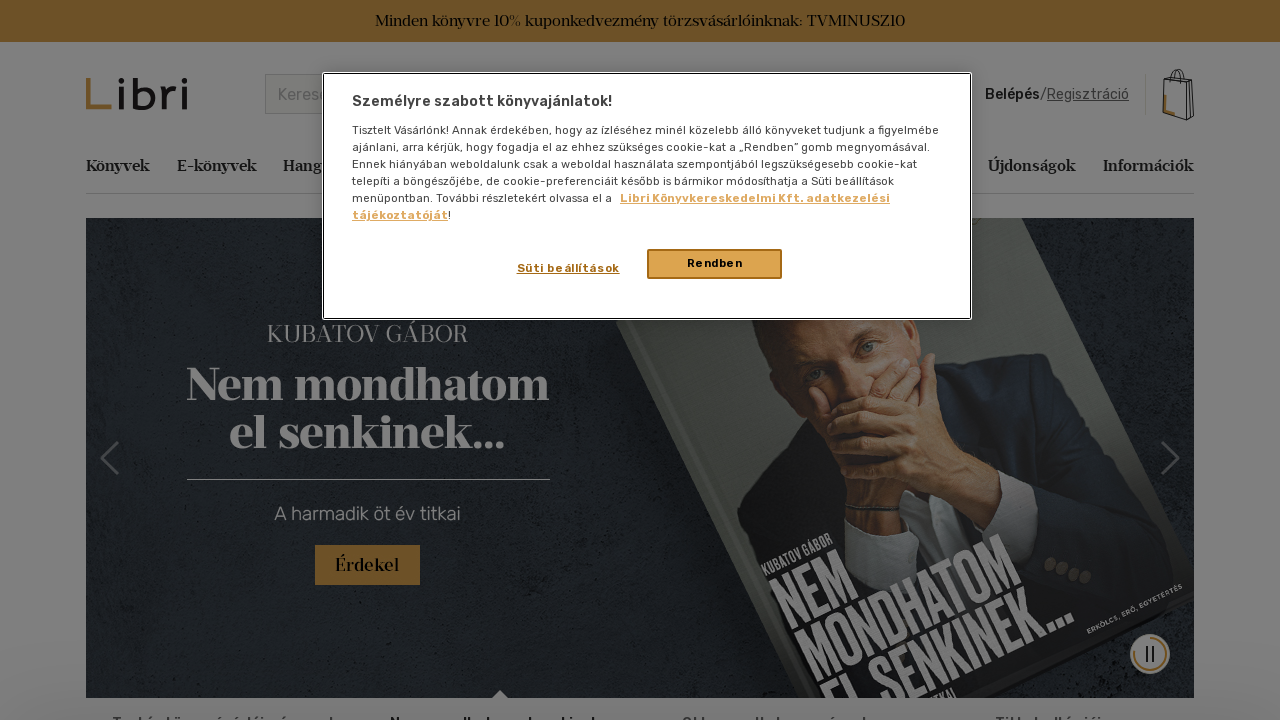

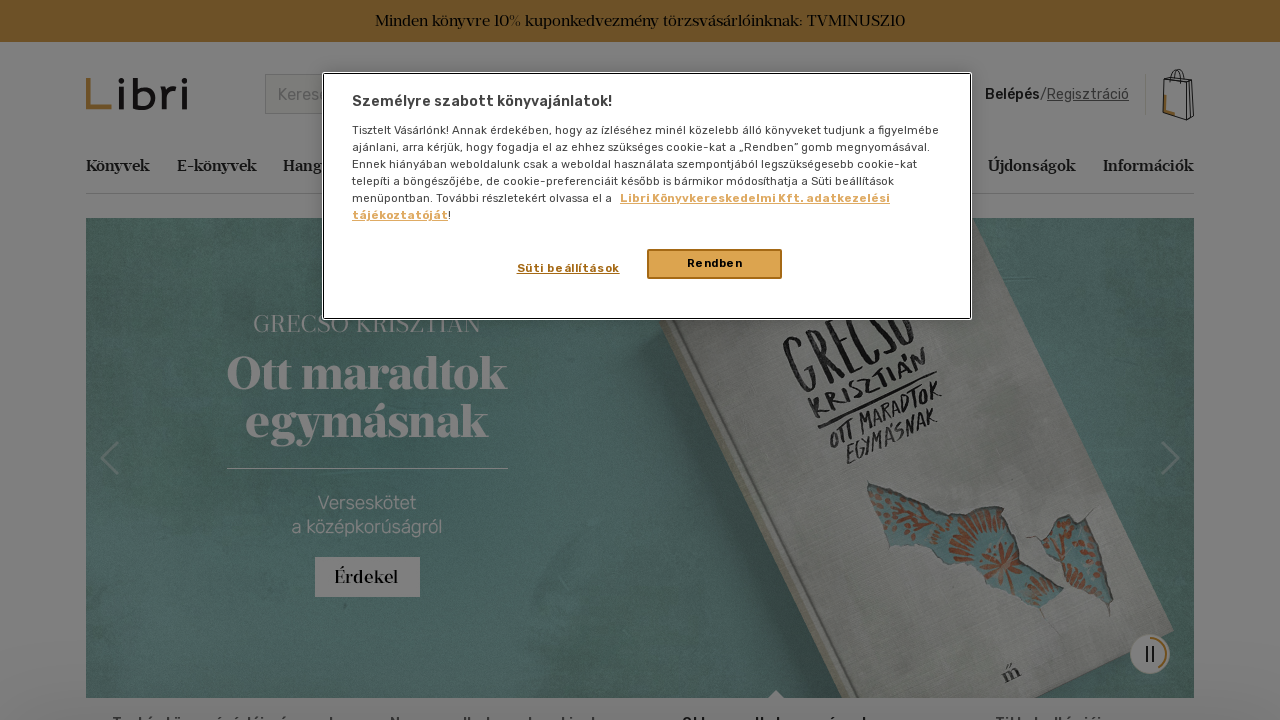